Tests drag and drop functionality on jQuery UI demo page by dragging an element and dropping it onto a target area within an iframe

Starting URL: https://jqueryui.com/droppable/

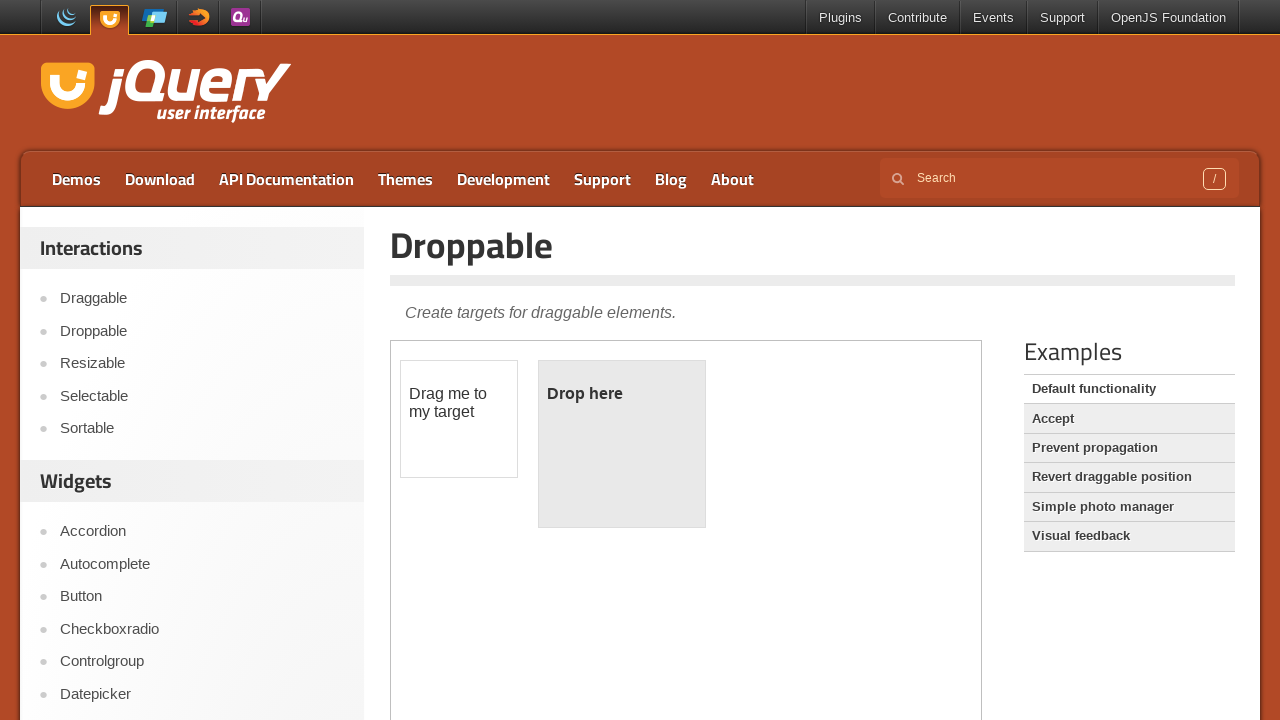

Located the demo iframe
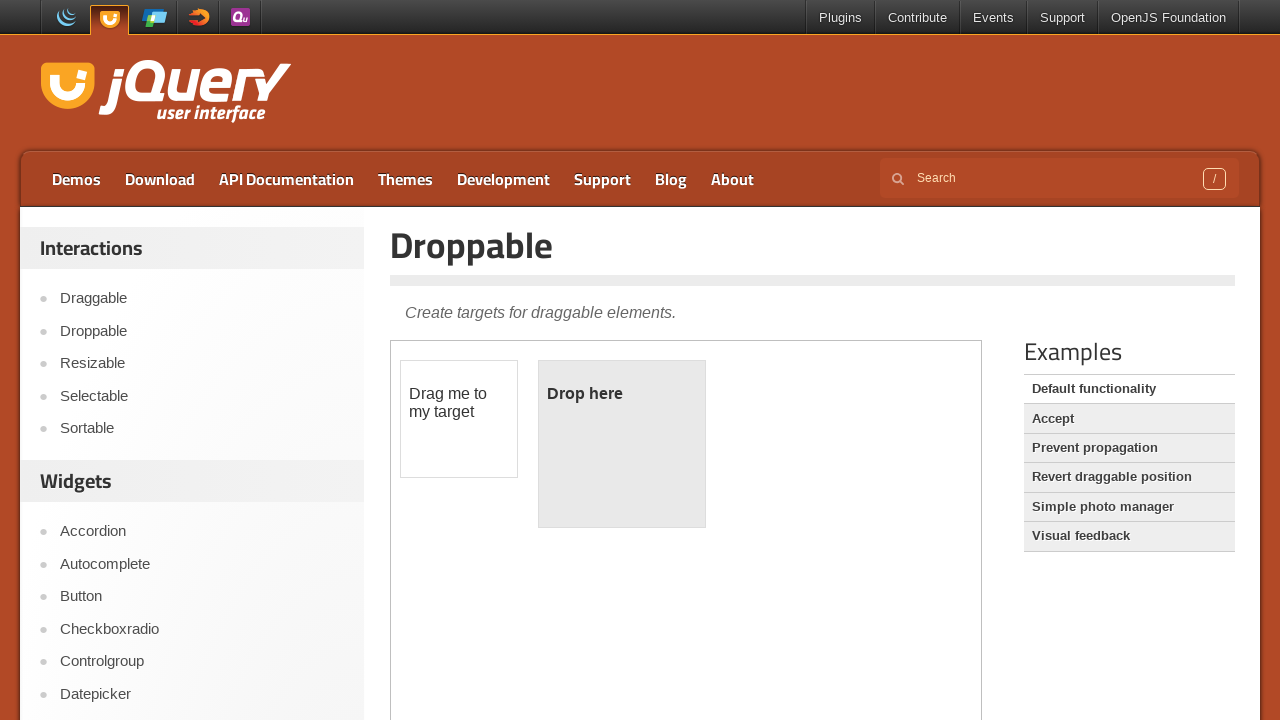

Draggable element is visible and ready
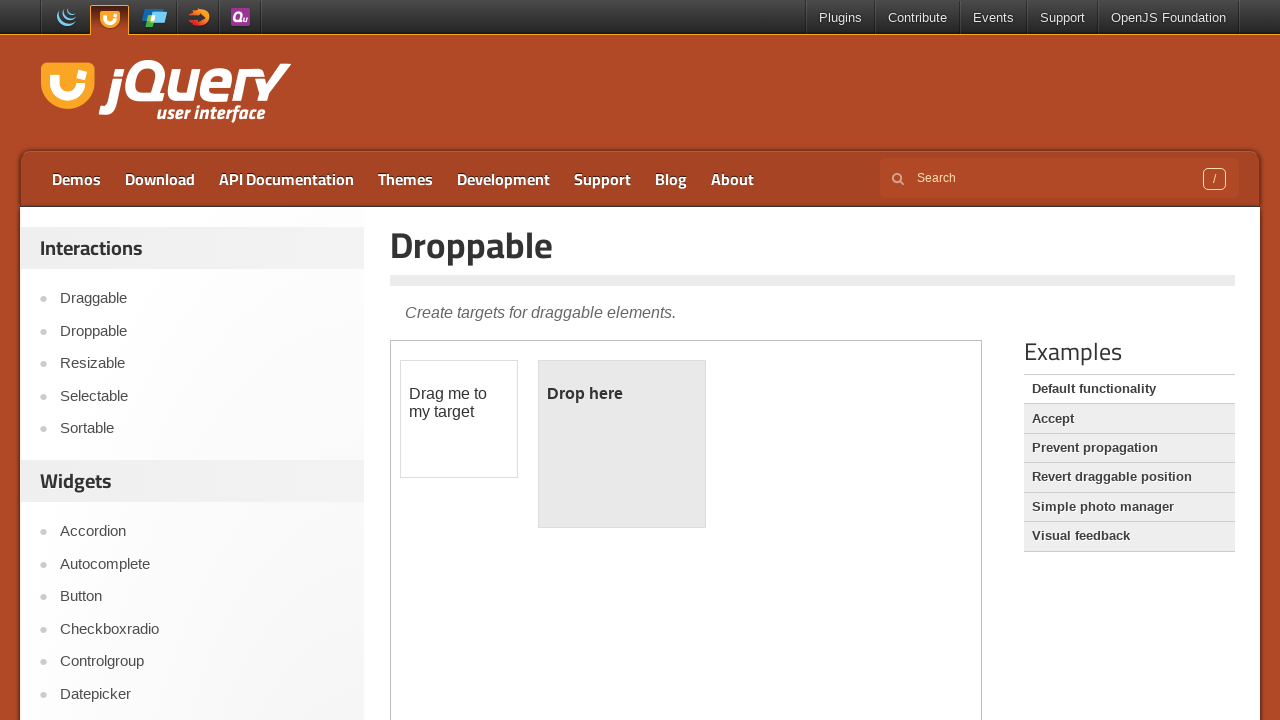

Dragged element to droppable target area at (622, 444)
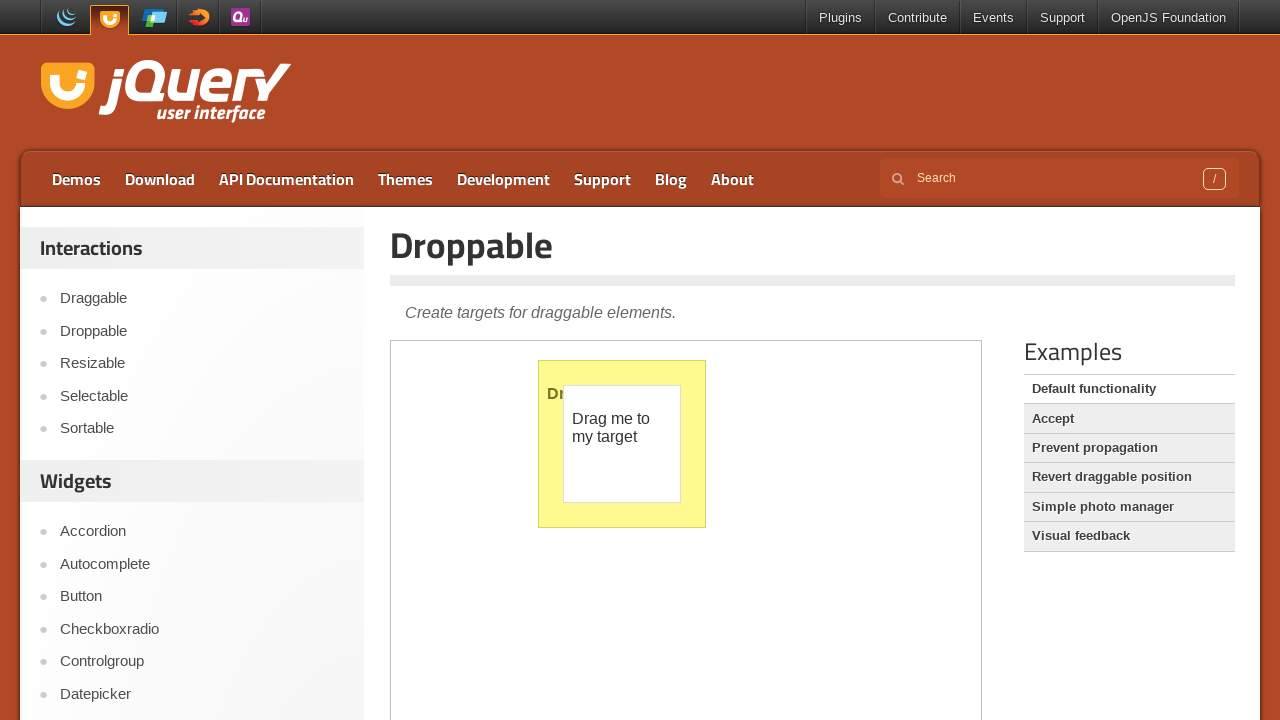

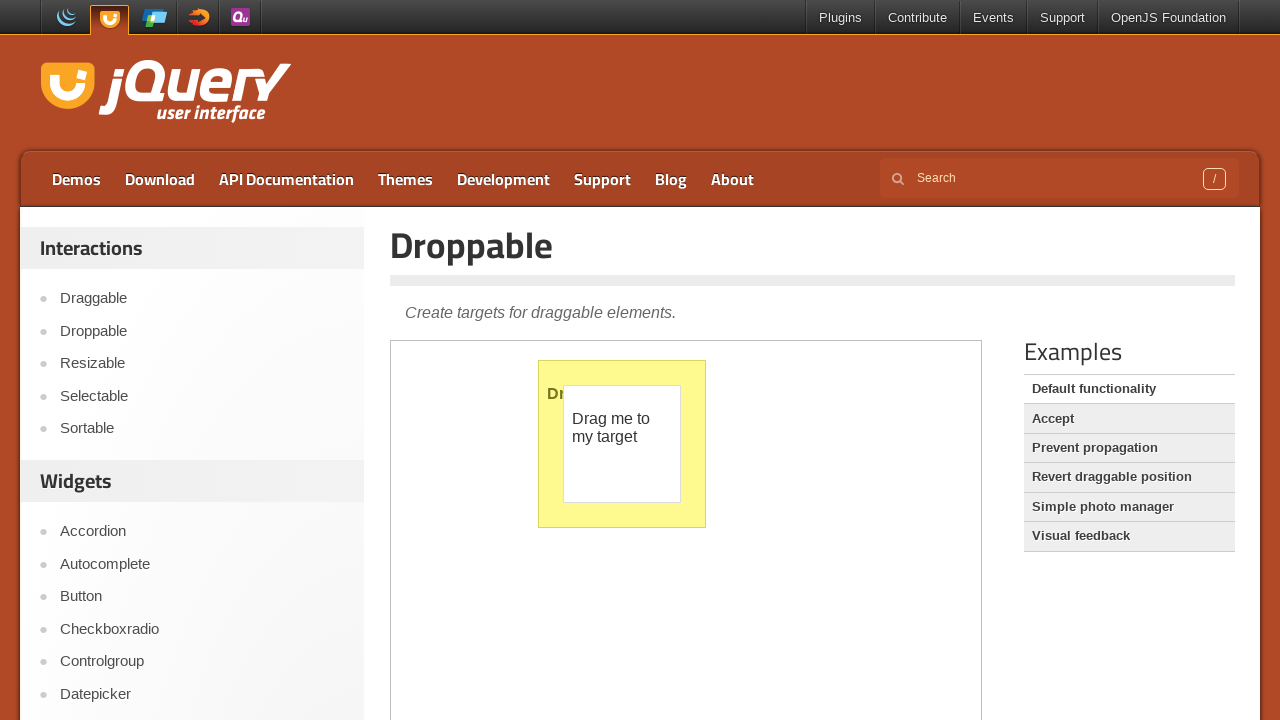